Tests entering text in the datalist dropdown input field

Starting URL: https://bonigarcia.dev/selenium-webdriver-java/web-form.html

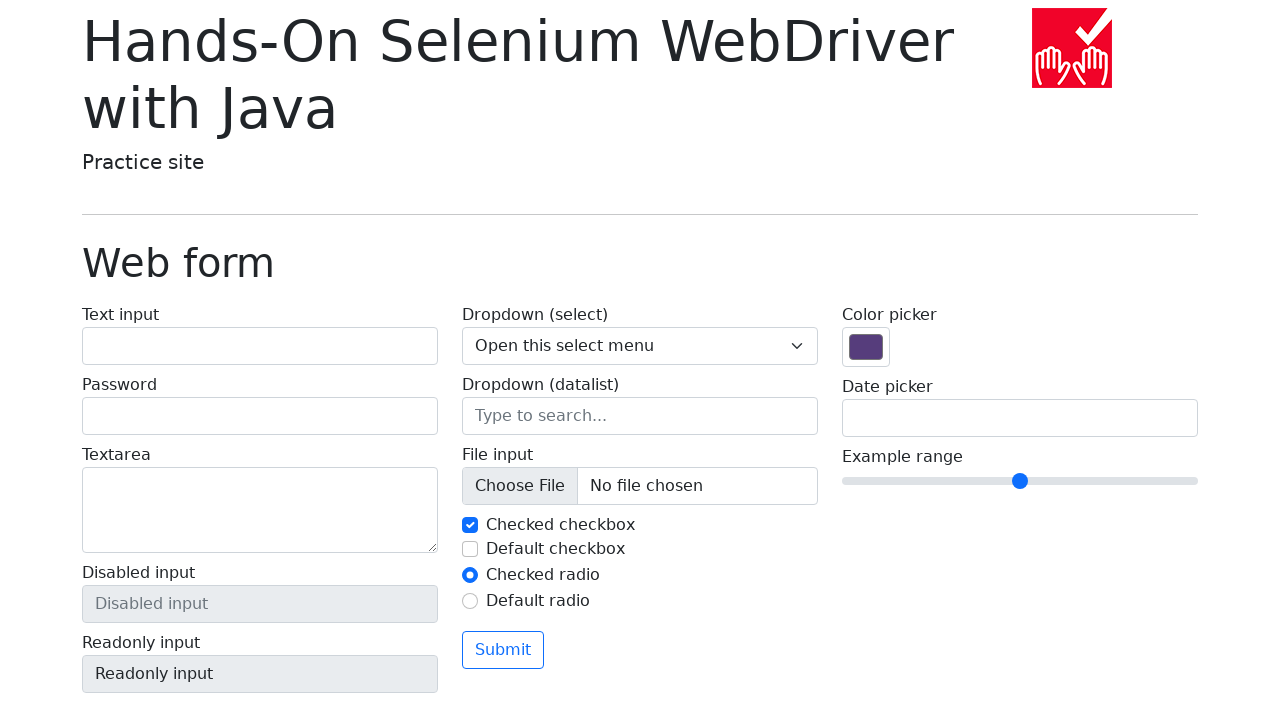

Navigated to web form page
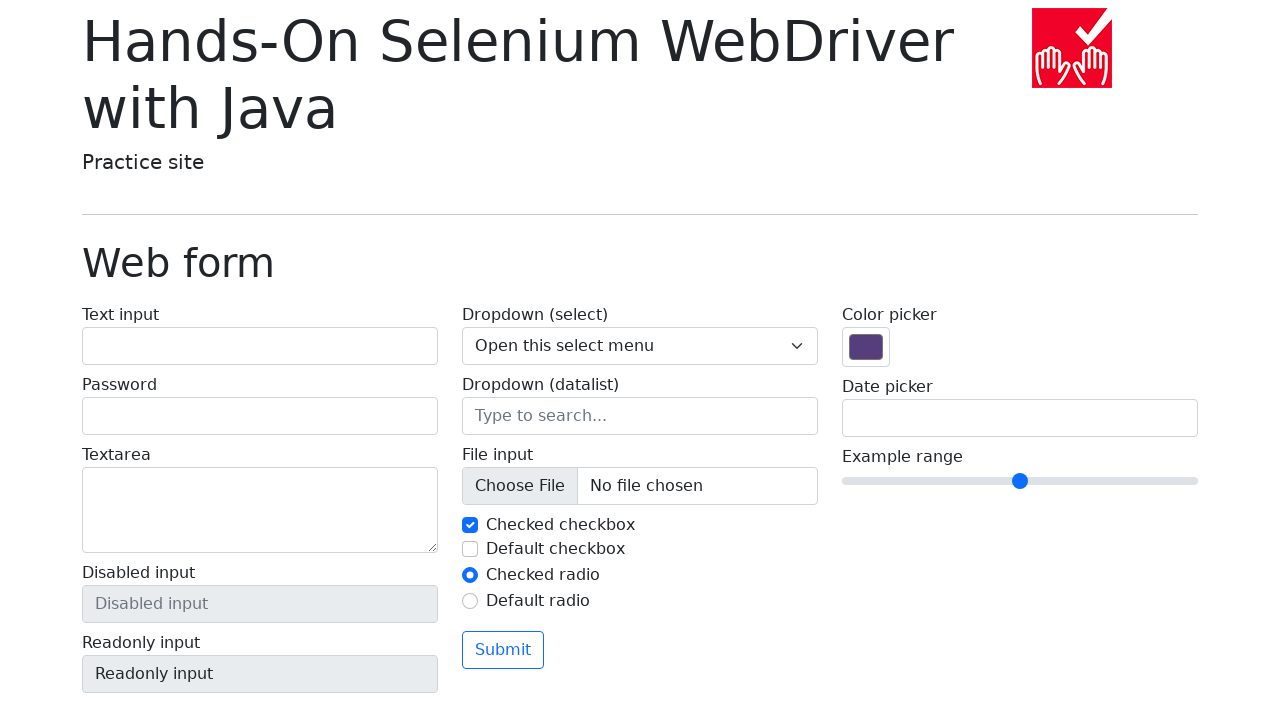

Entered 'San Francisco' in the datalist dropdown input field on input[name='my-datalist']
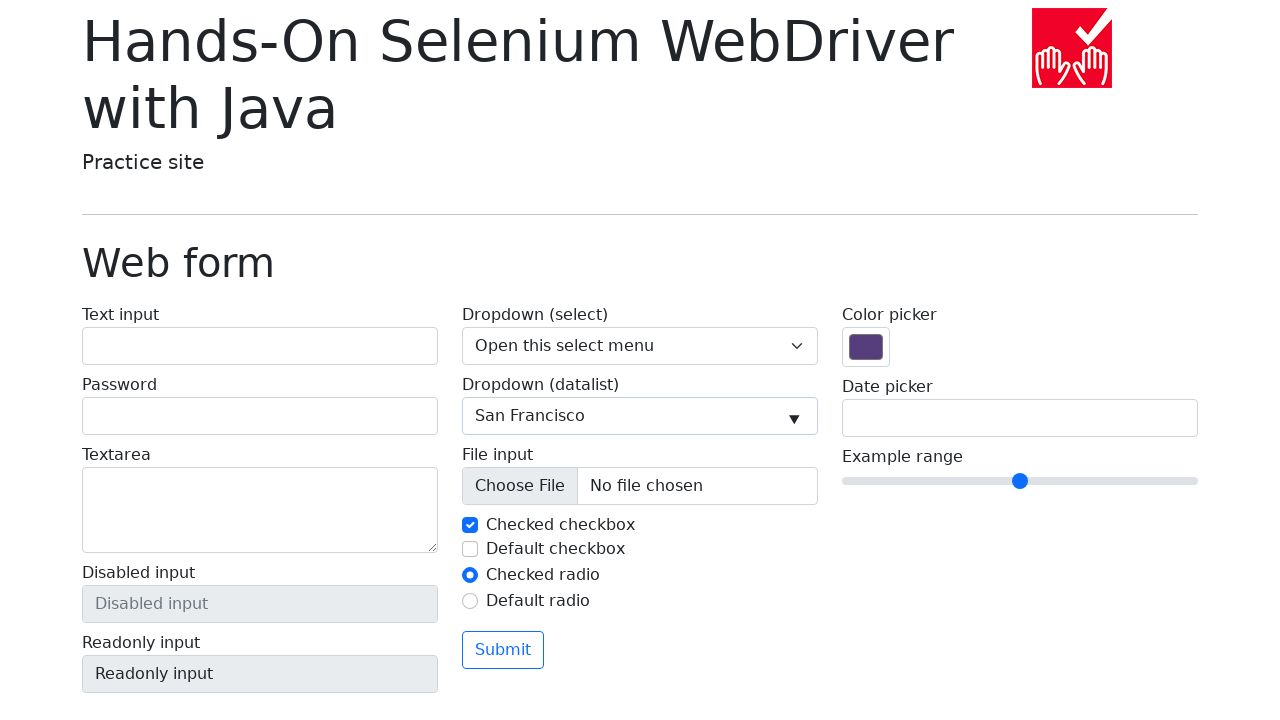

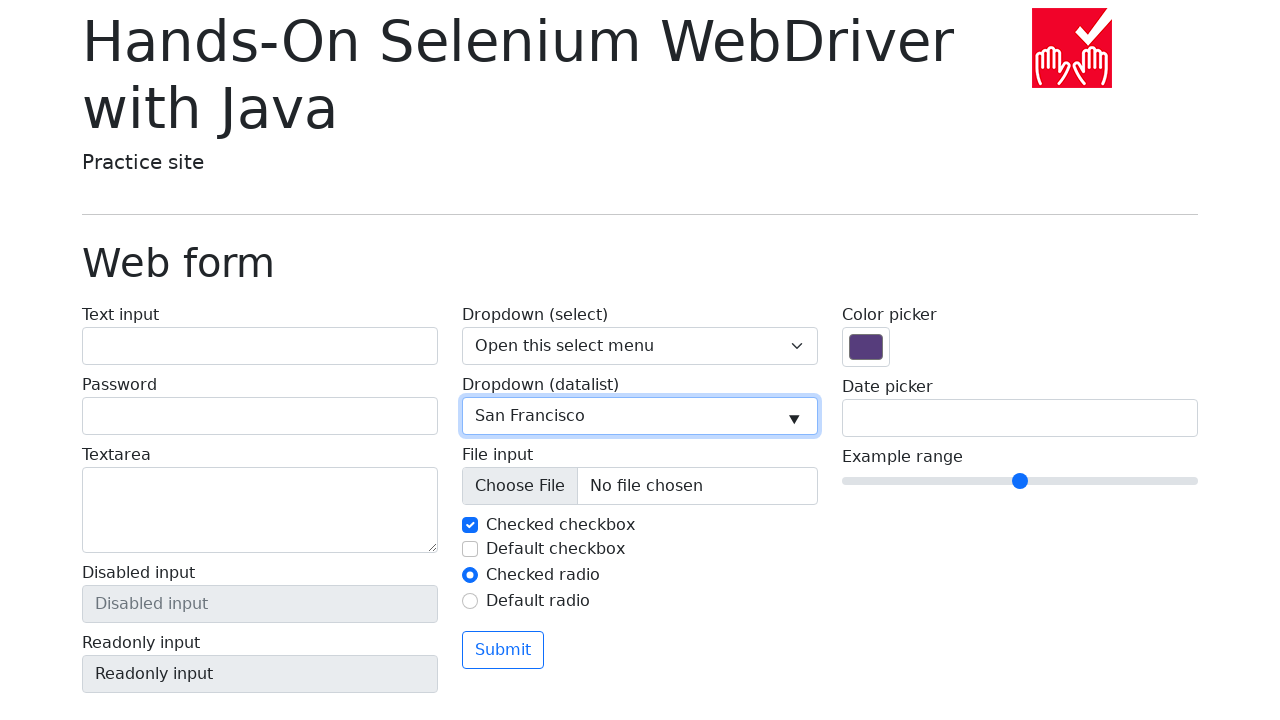